Navigates to a test automation practice site and performs a double-click action on a button element

Starting URL: https://testautomationpractice.blogspot.com/

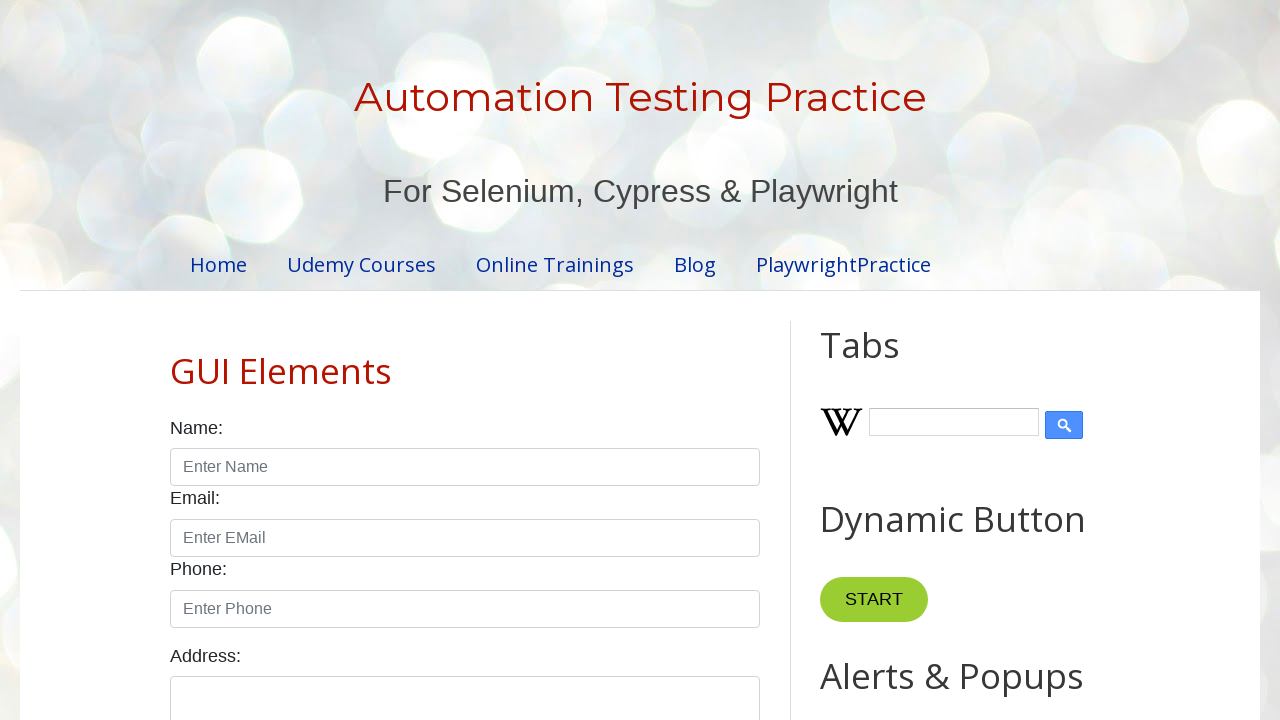

Navigated to test automation practice site
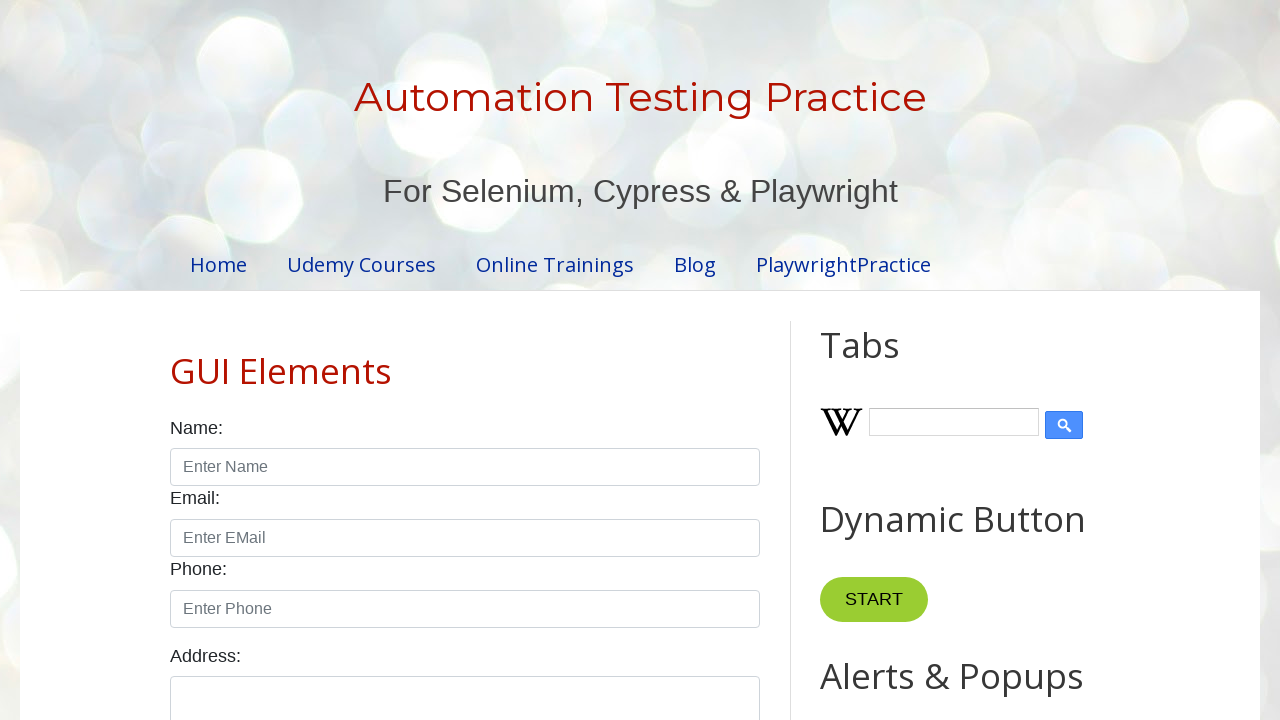

Double-clicked the button element at (885, 360) on xpath=//*[@id='HTML10']/div[1]/button
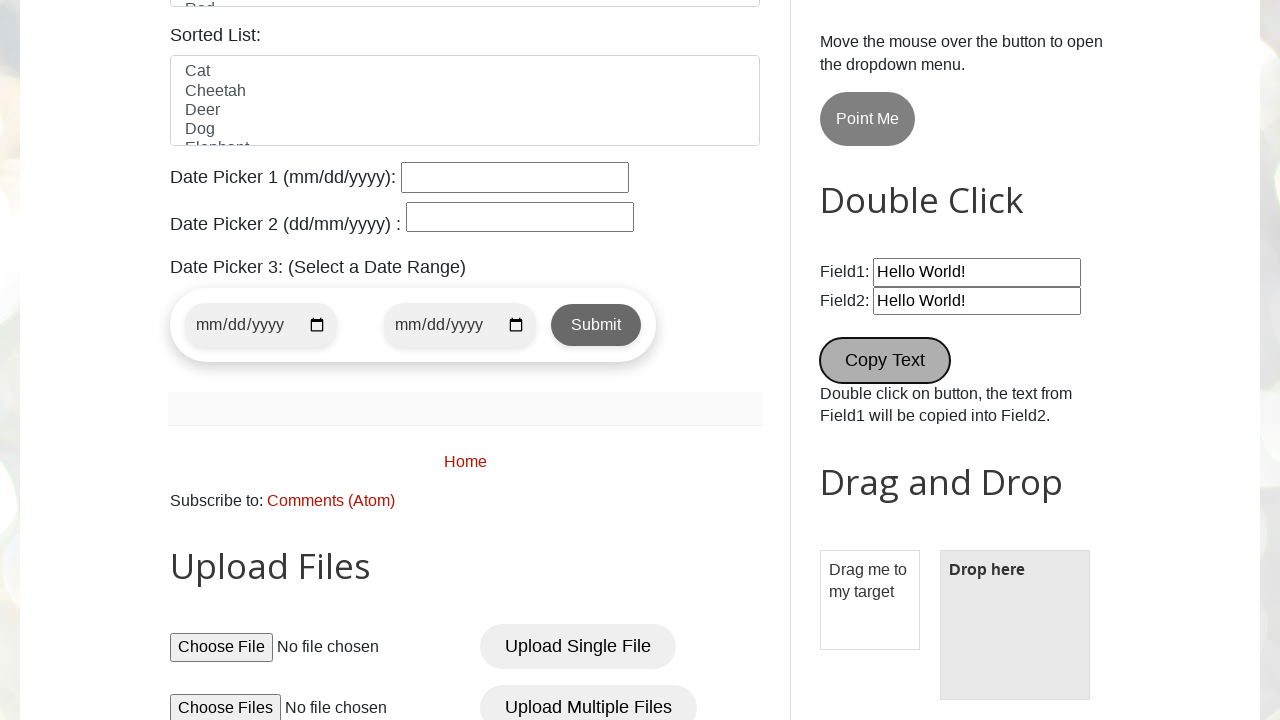

Waited 3 seconds for action to complete
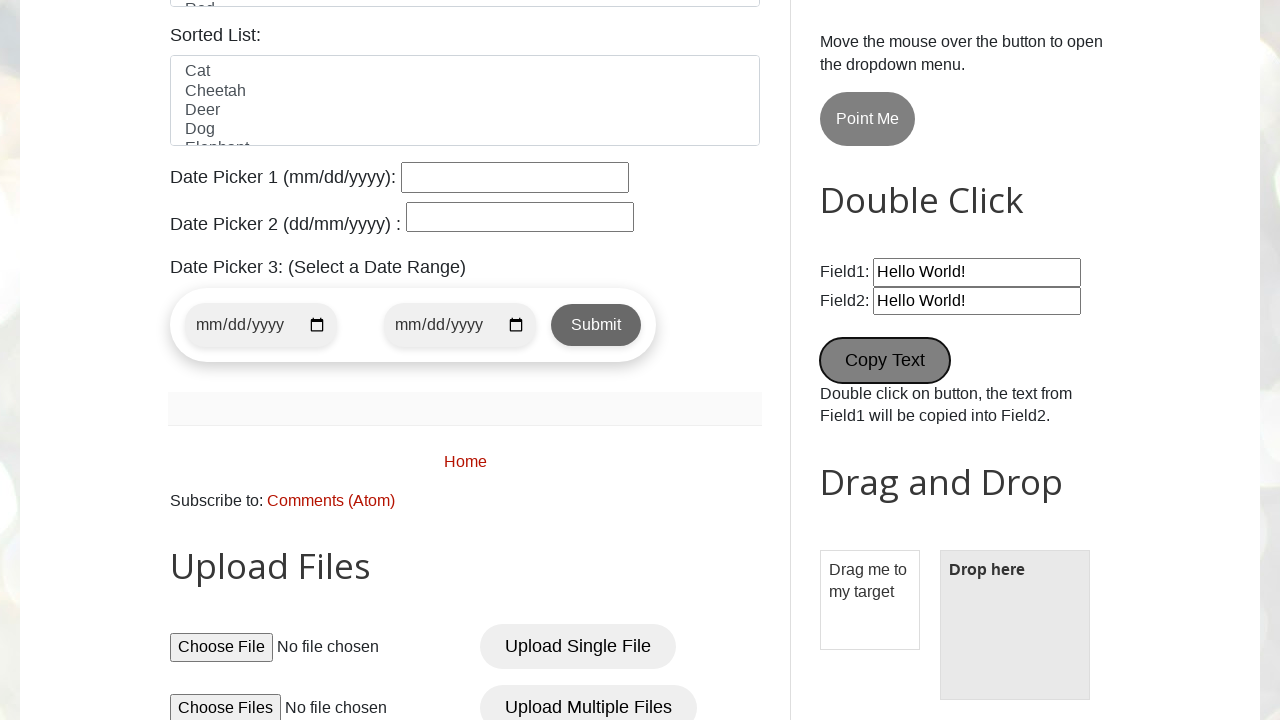

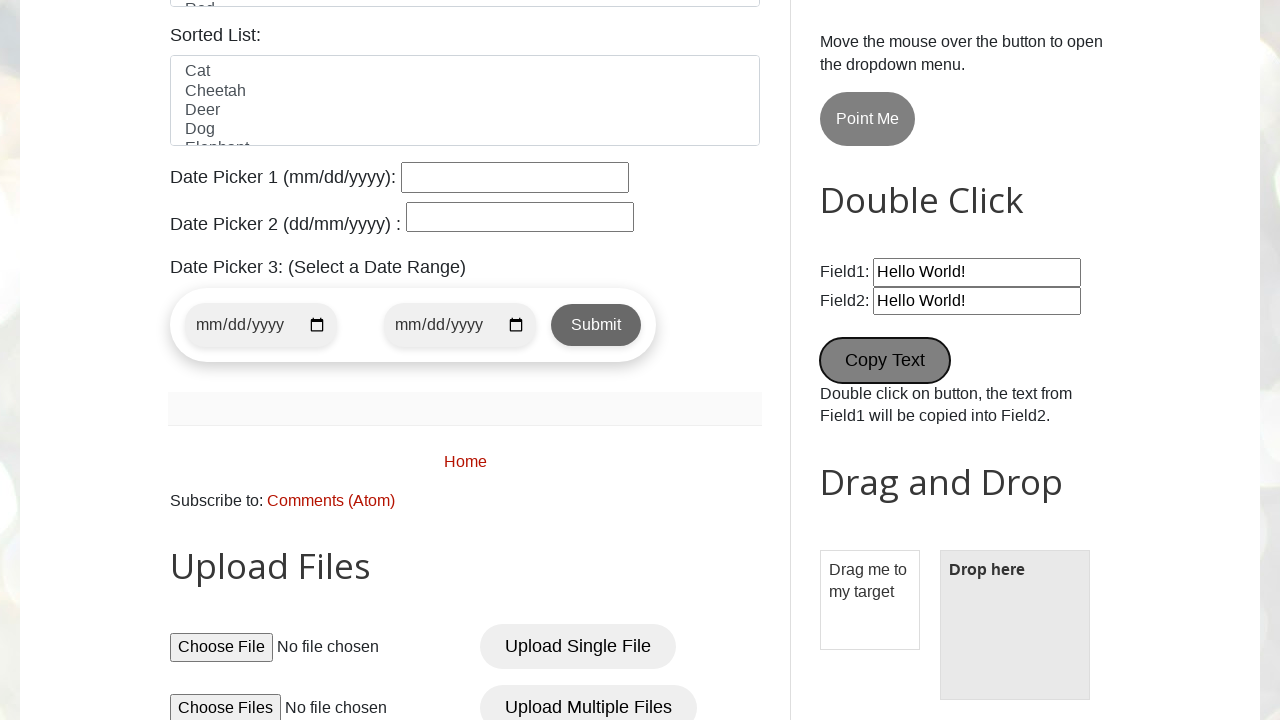